Tests contact form submission by navigating to the contact page, filling in contact details, submitting the form, and verifying the success message

Starting URL: http://jupiter.cloud.planittesting.com

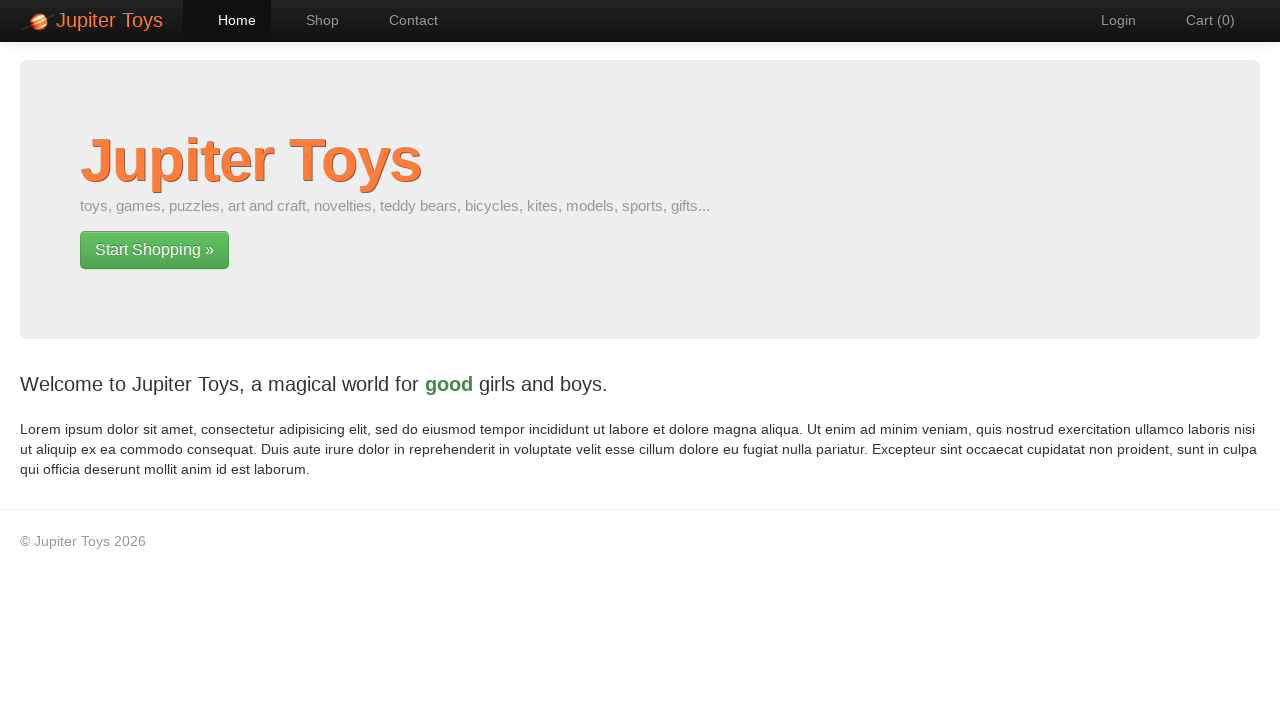

Contact link selector became available
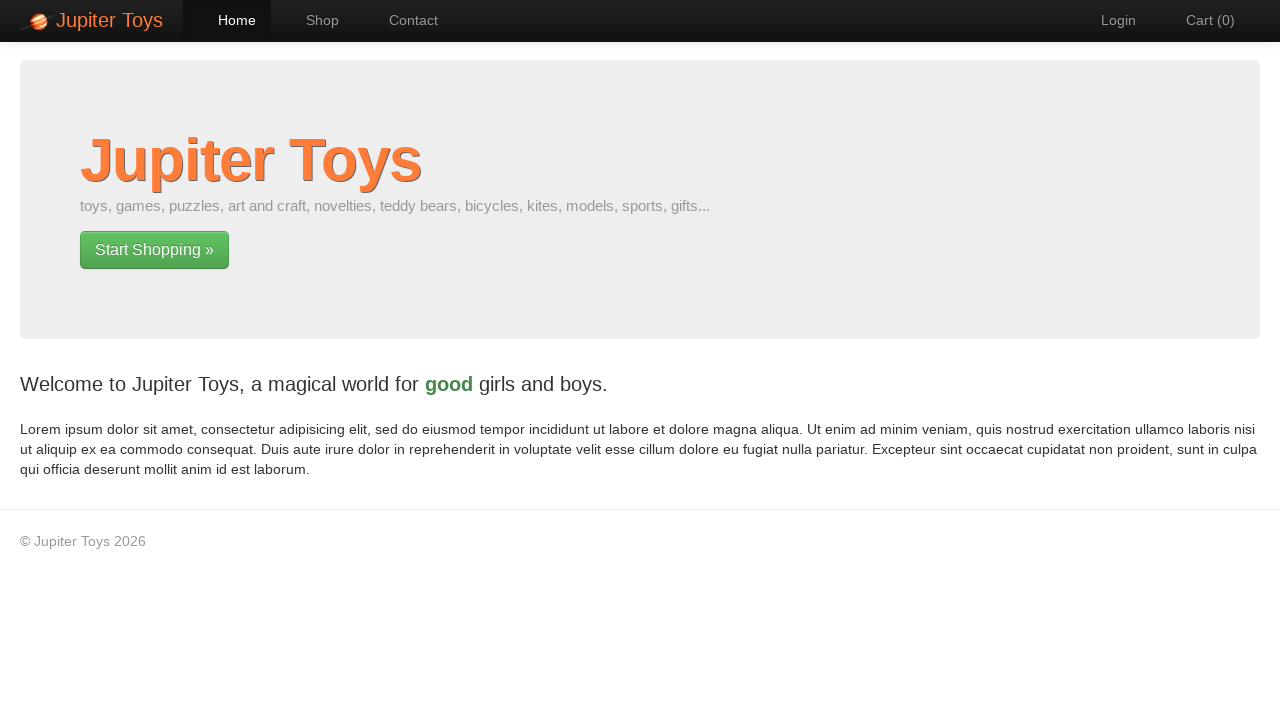

Clicked Contact link to navigate to contact page at (404, 20) on xpath=//a[normalize-space()='Contact']
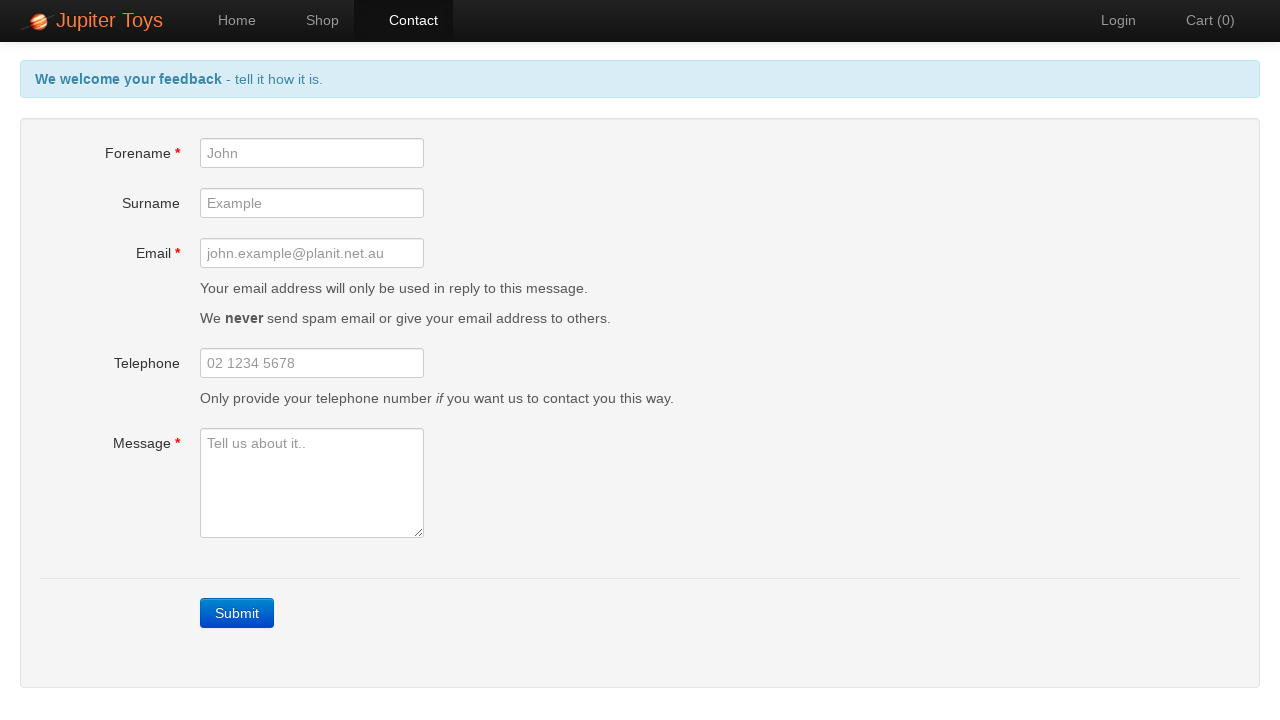

Contact form loaded with Submit button visible
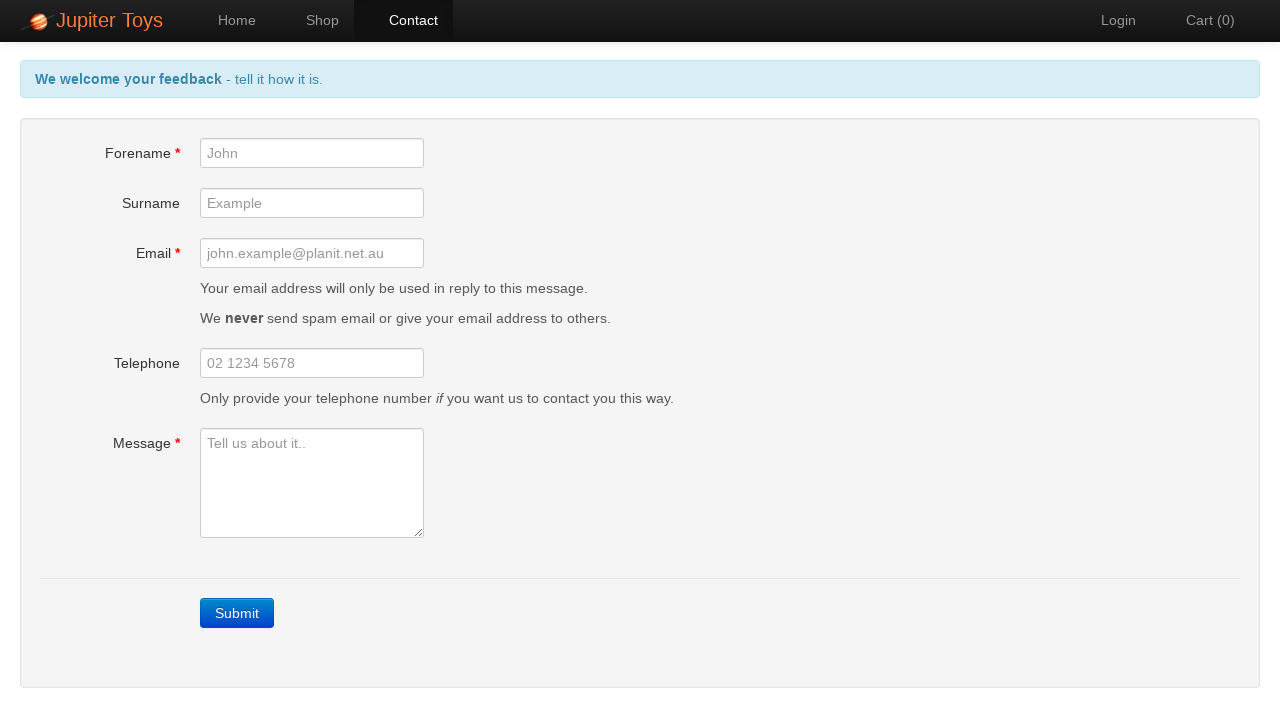

Filled forename field with 'Joe' on //input[@id='forename']
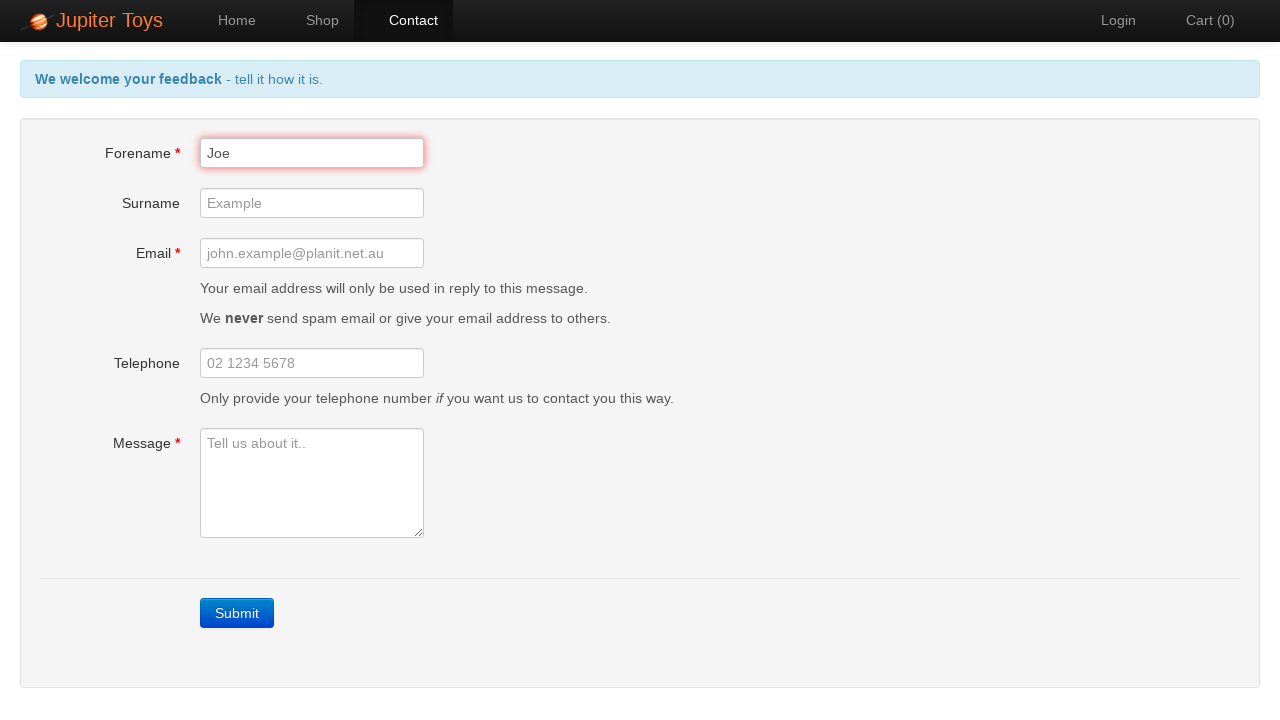

Filled surname field with 'Peter' on //input[@id='surname']
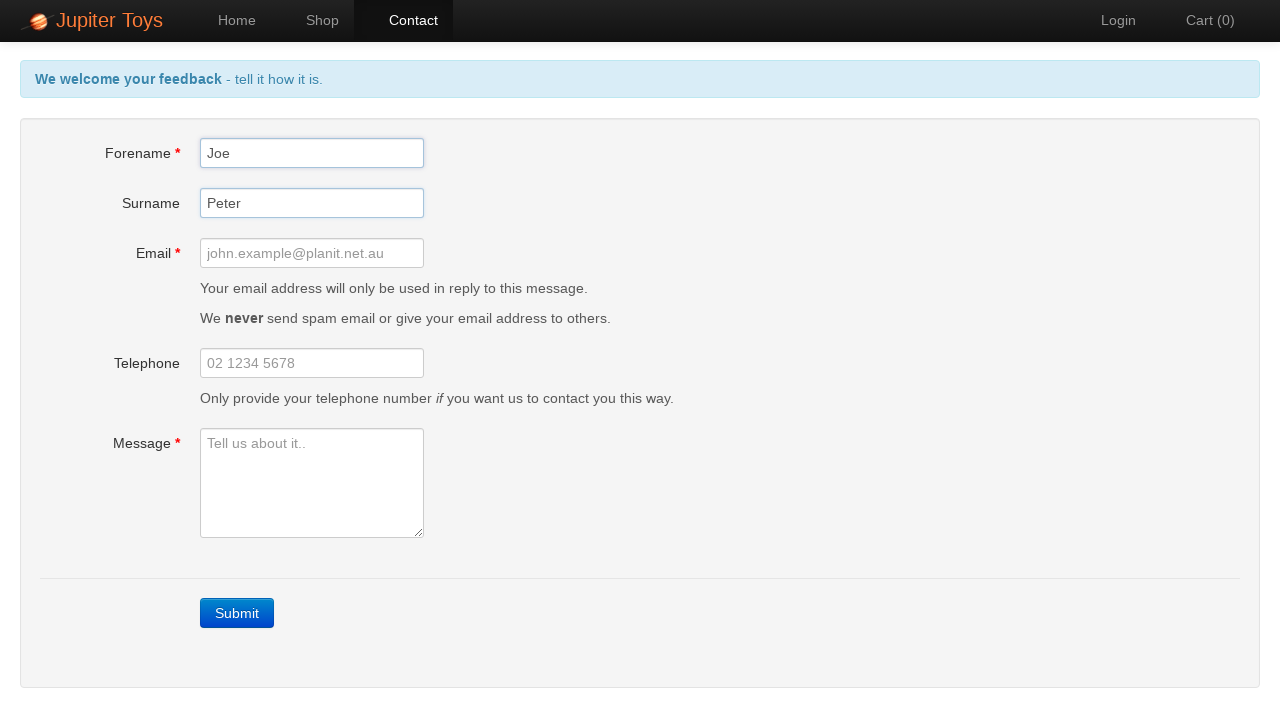

Filled email field with 'JoePeter@planit.net.au' on //input[@id='email']
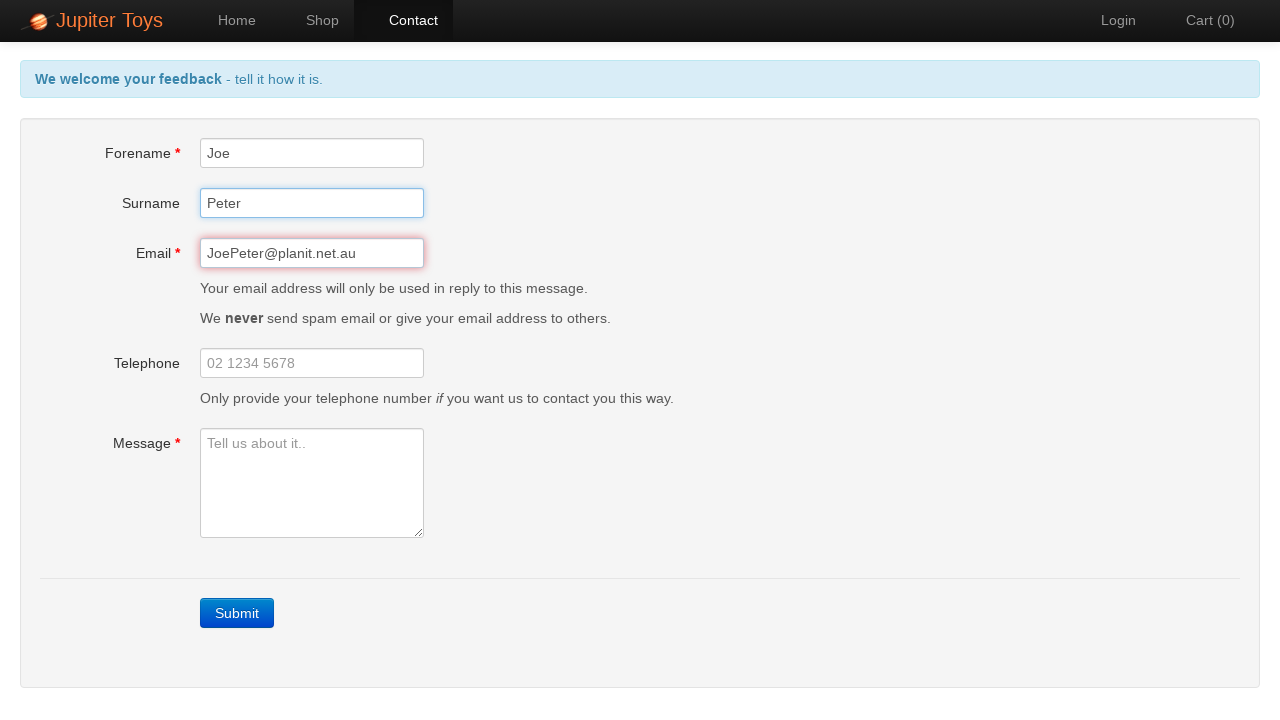

Filled telephone field with '0432123456' on //input[@id='telephone']
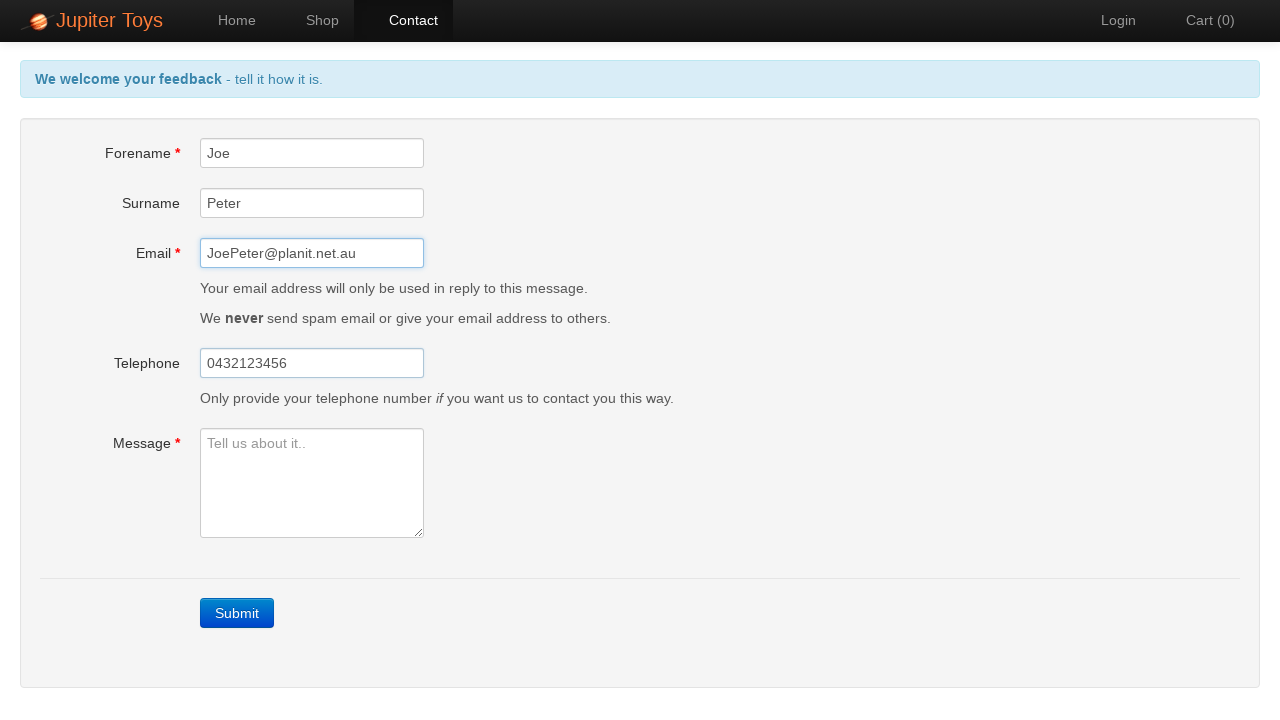

Filled message field with 'This is an automated message' on //textarea[@id='message']
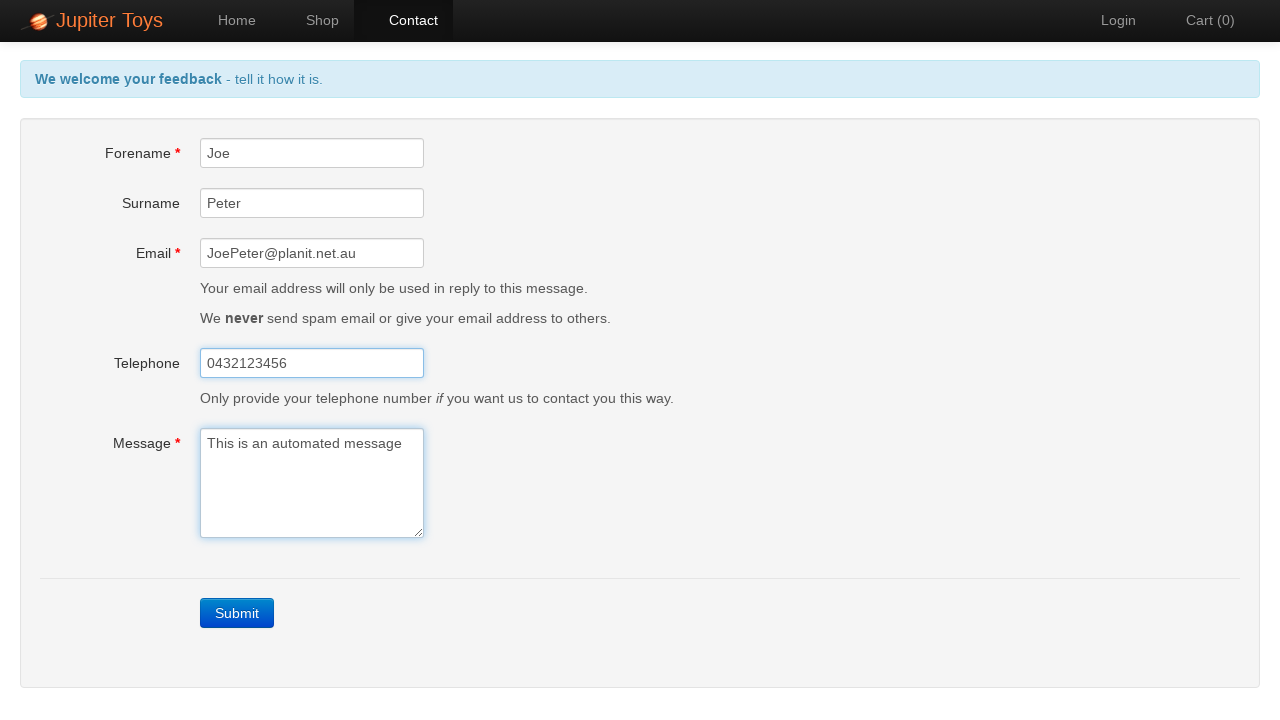

Clicked Submit button to submit contact form at (237, 613) on xpath=//a[normalize-space()='Submit']
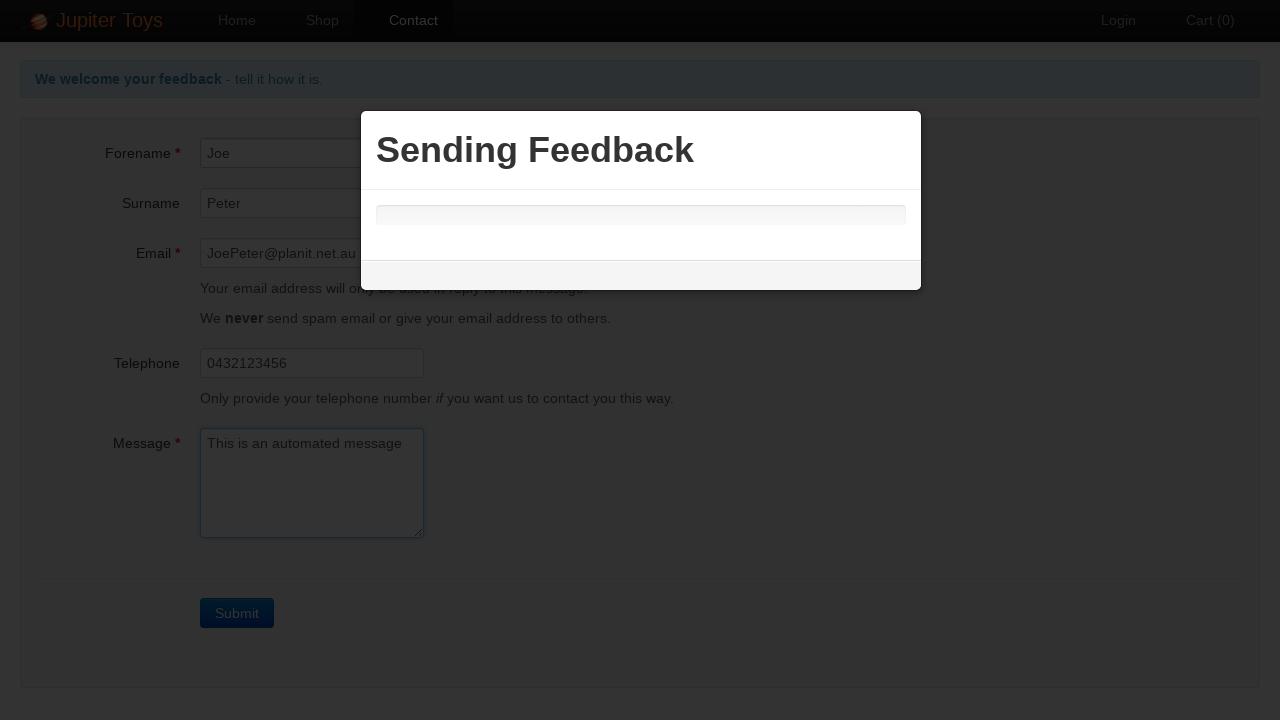

Success message appeared confirming form submission
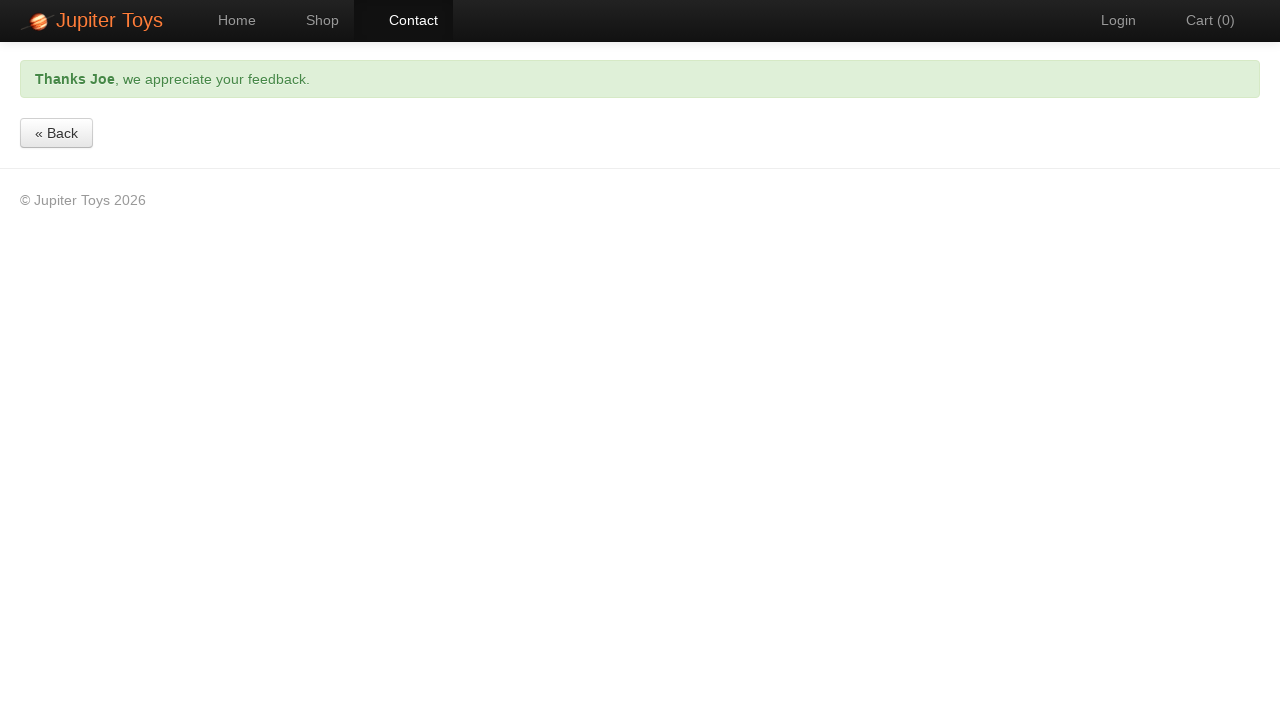

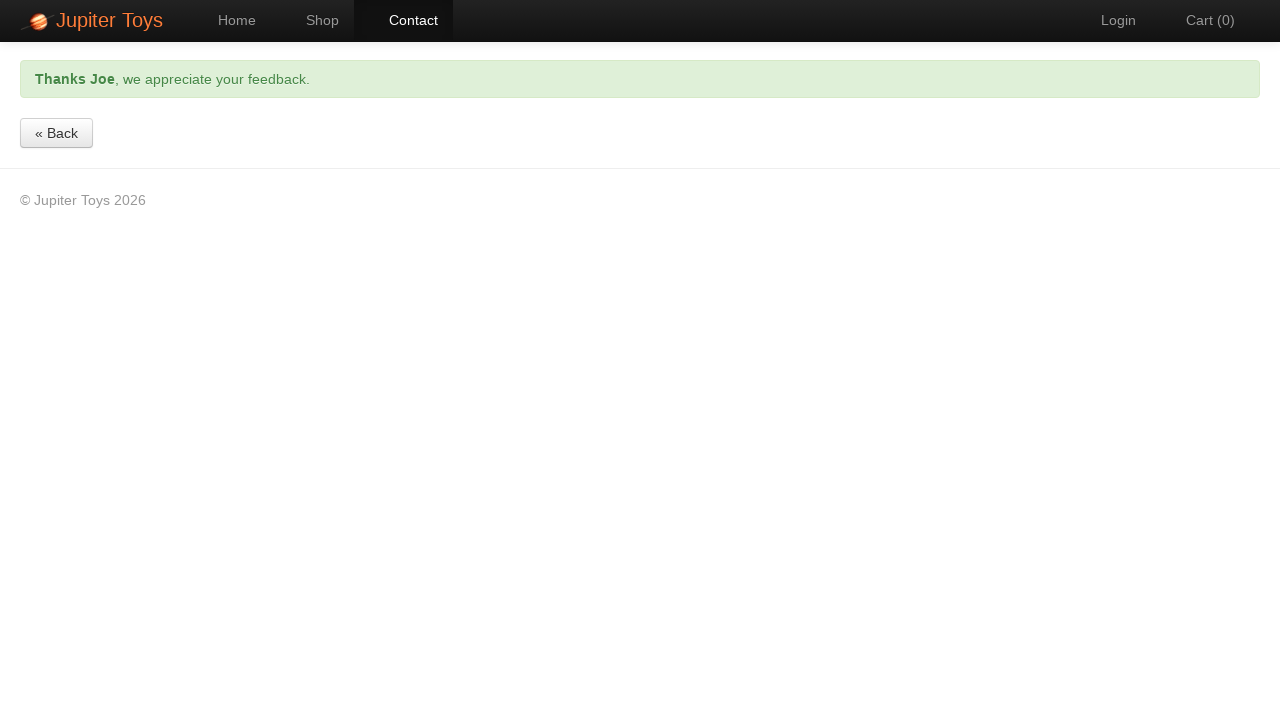